Tests JavaScript confirm alert functionality by clicking a button to trigger a confirm dialog and then dismissing it

Starting URL: https://the-internet.herokuapp.com/javascript_alerts

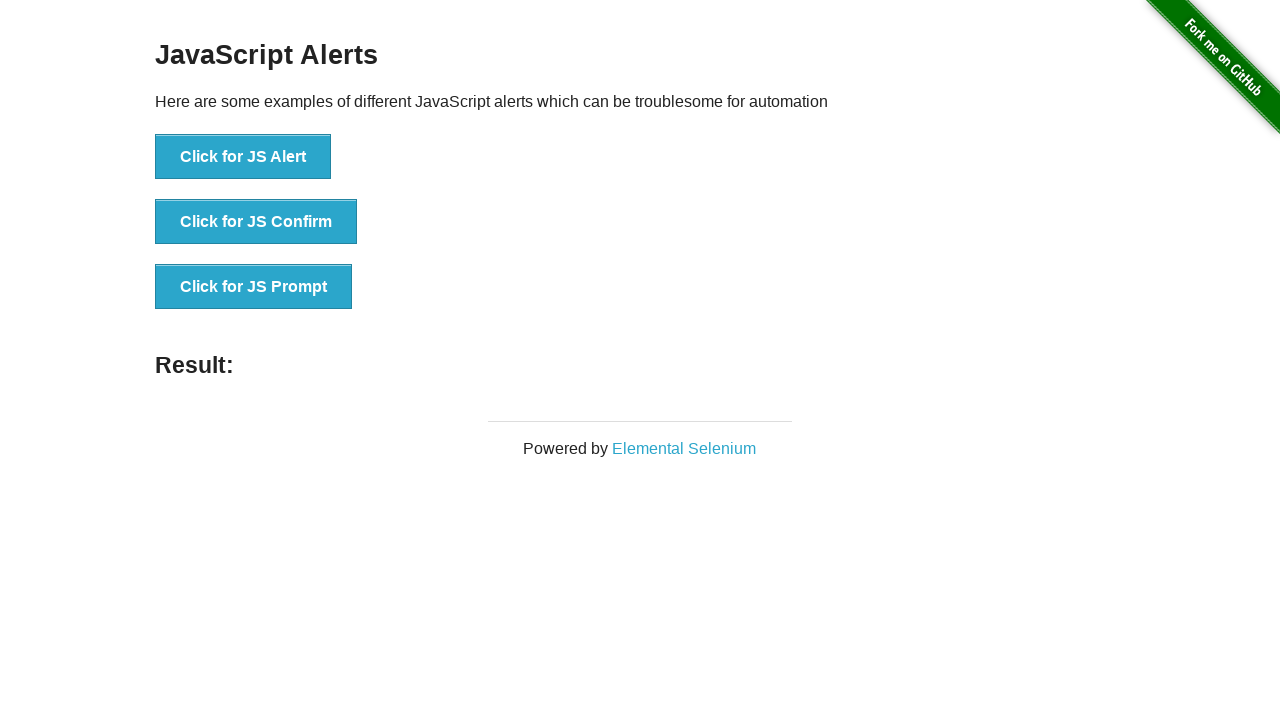

Clicked 'Click for JS Confirm' button to trigger confirm dialog at (256, 222) on xpath=//button[text()='Click for JS Confirm']
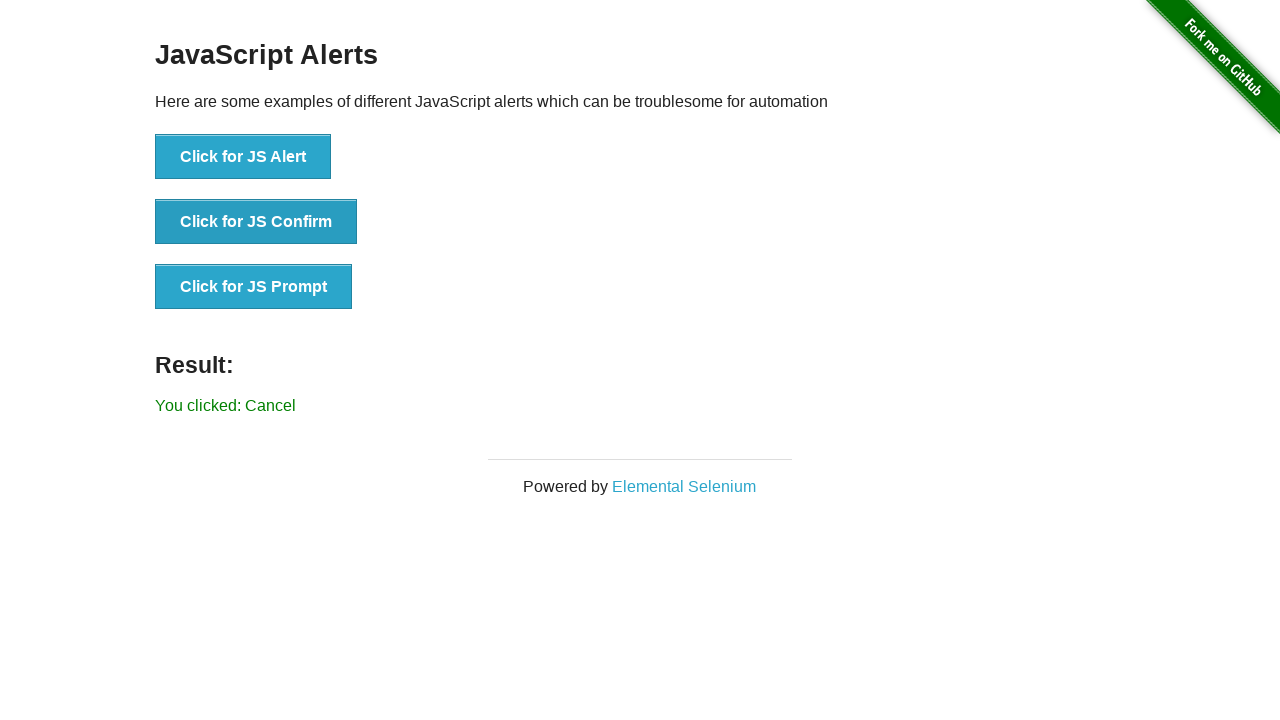

Set up dialog handler to dismiss confirm alerts
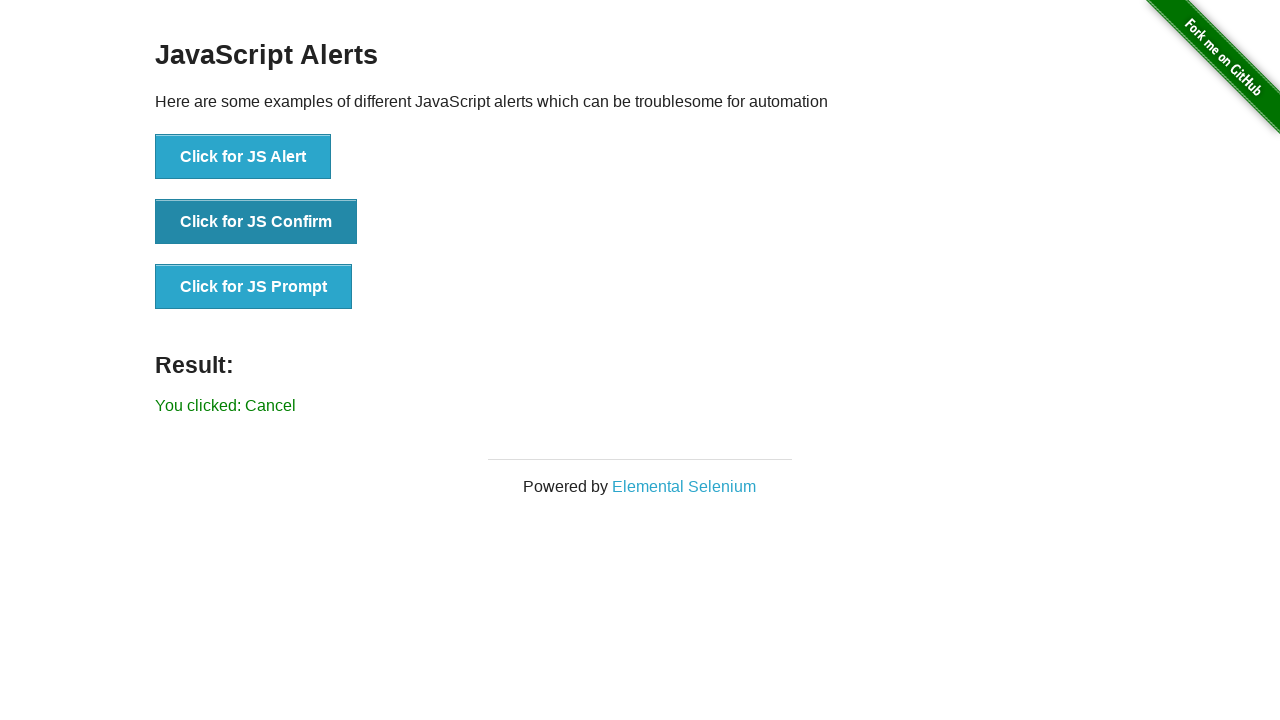

Clicked 'Click for JS Confirm' button again and dismissed the confirm dialog at (256, 222) on xpath=//button[text()='Click for JS Confirm']
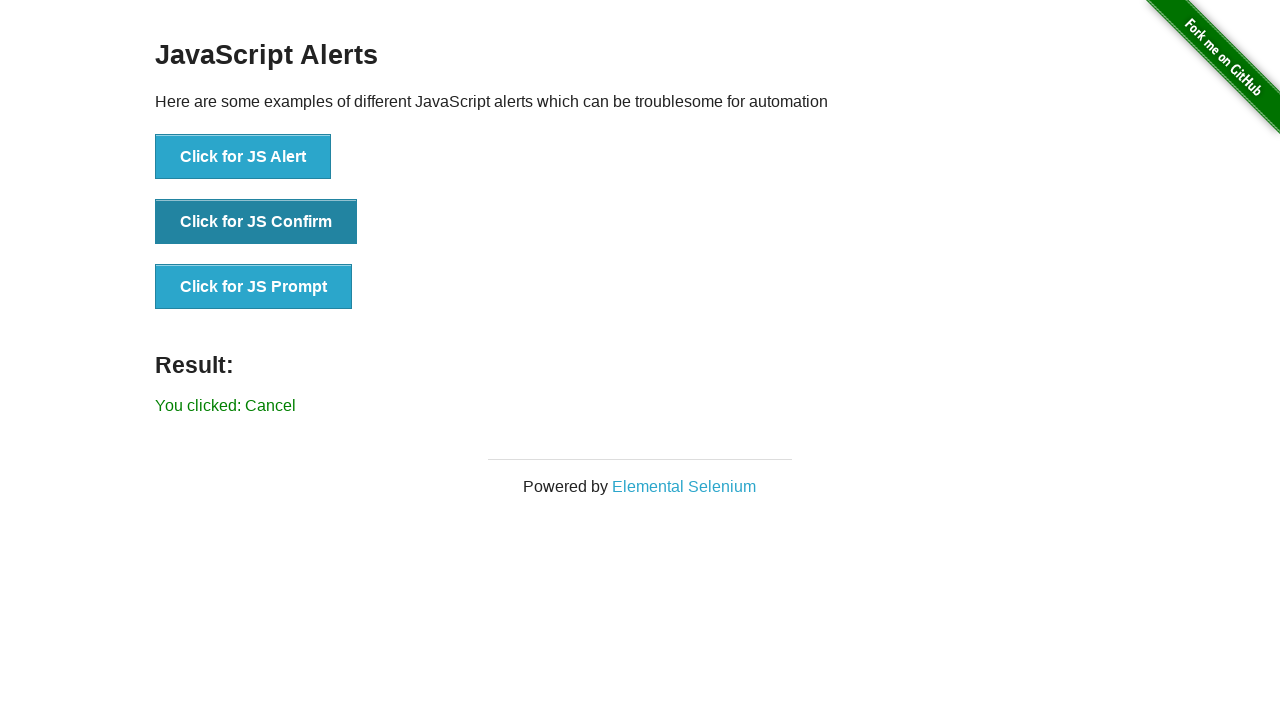

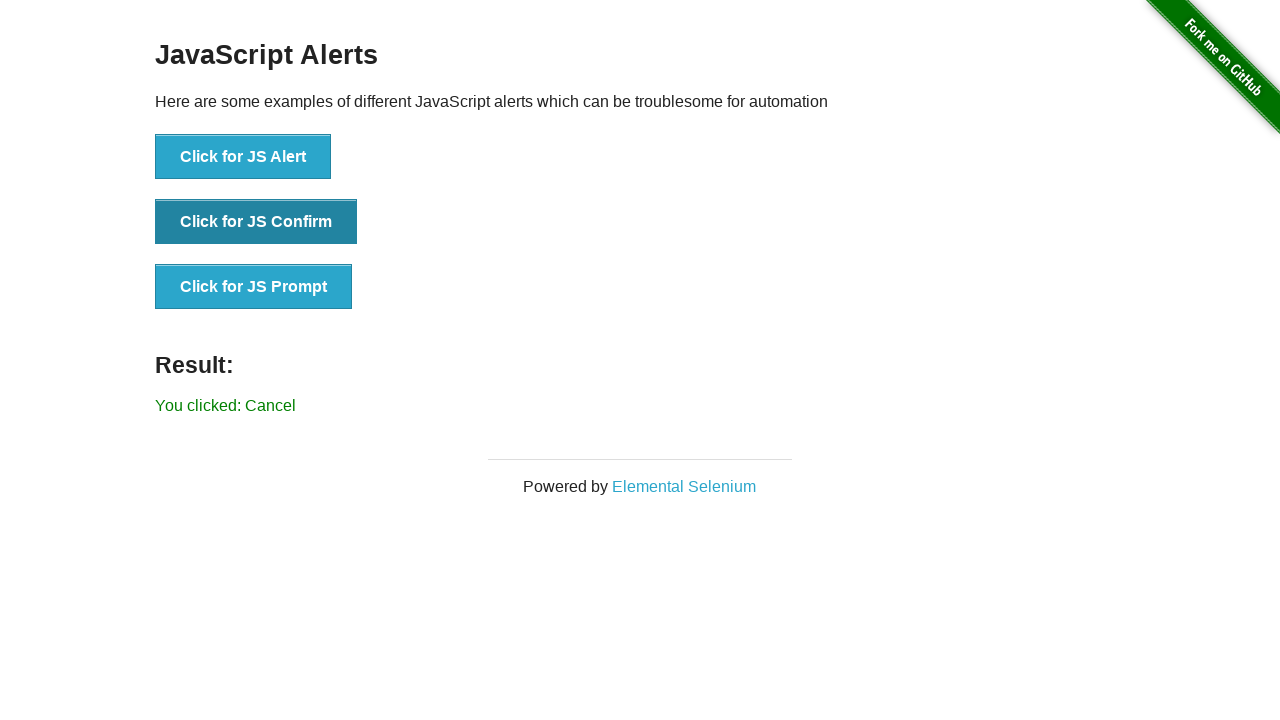